Tests filtering to show only active (uncompleted) items.

Starting URL: https://demo.playwright.dev/todomvc

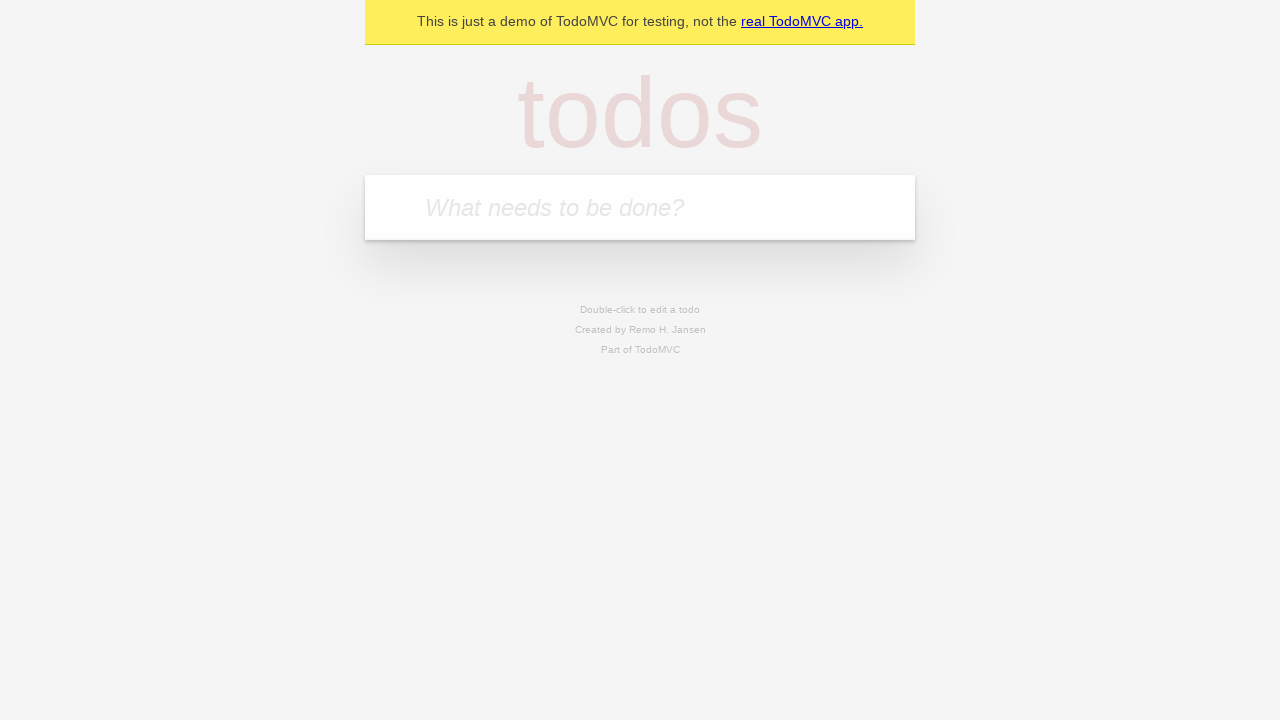

Filled todo input with 'buy some cheese' on internal:attr=[placeholder="What needs to be done?"i]
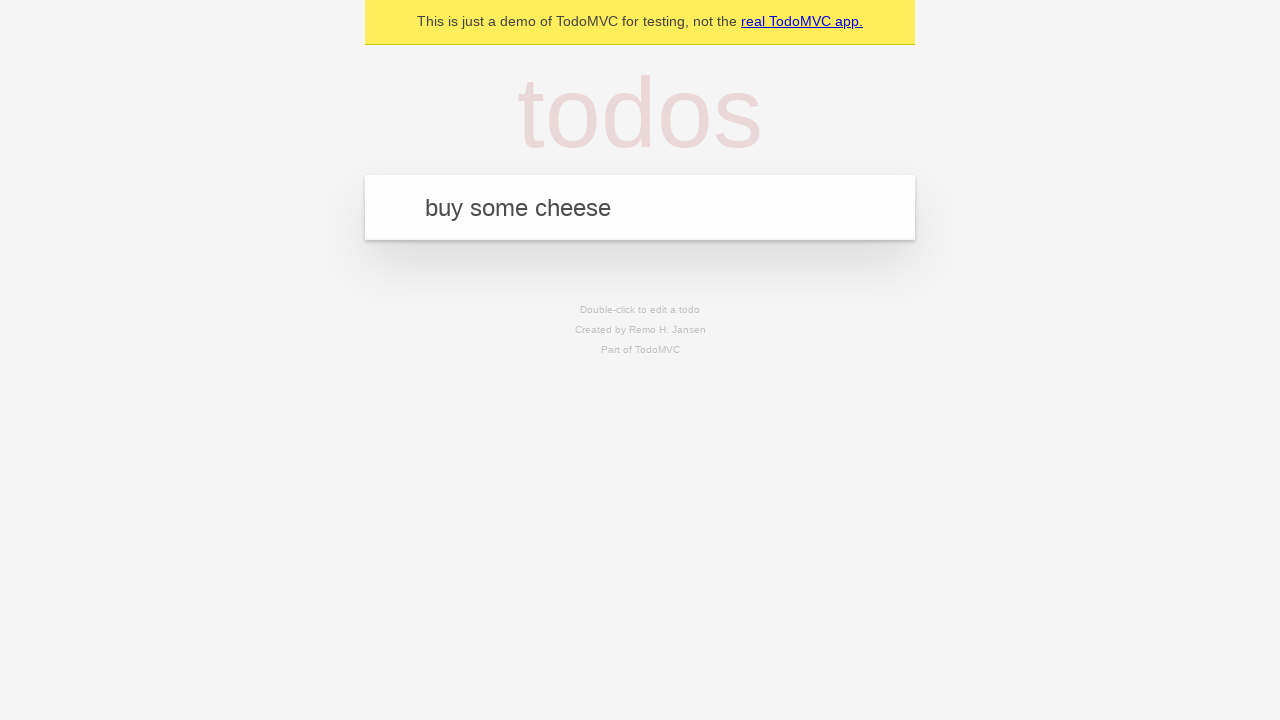

Pressed Enter to add first todo on internal:attr=[placeholder="What needs to be done?"i]
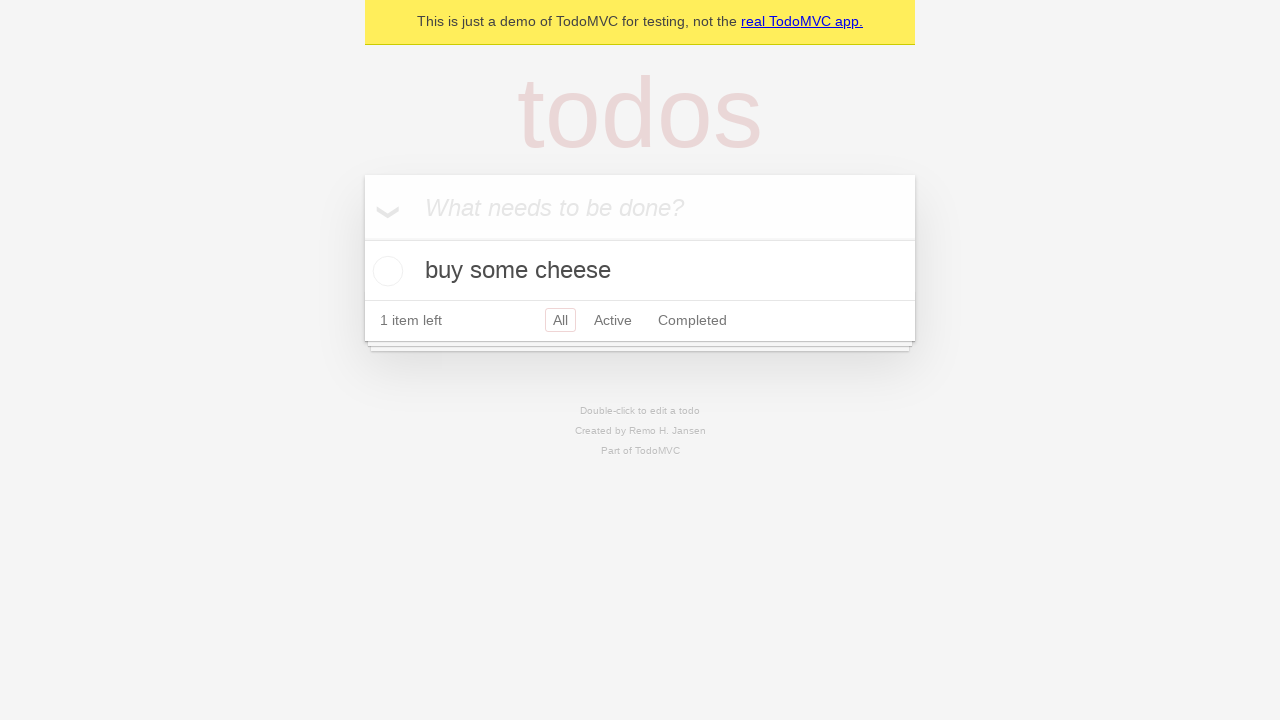

Filled todo input with 'feed the cat' on internal:attr=[placeholder="What needs to be done?"i]
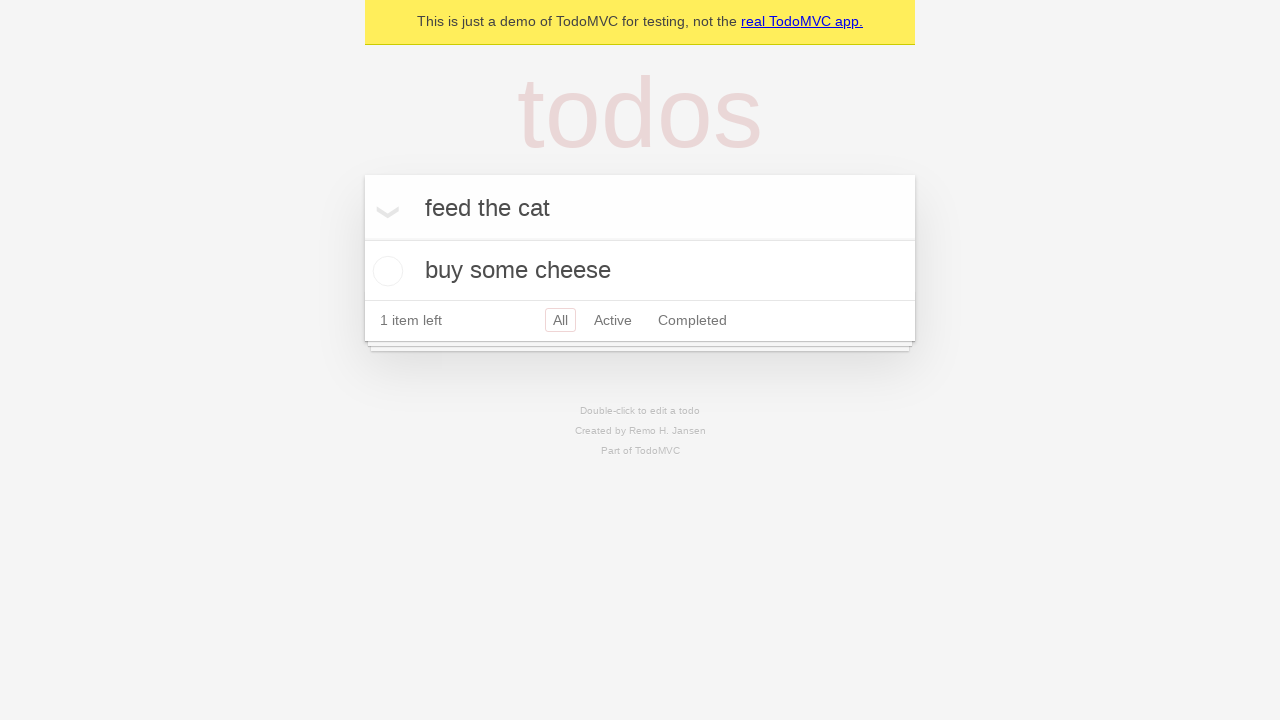

Pressed Enter to add second todo on internal:attr=[placeholder="What needs to be done?"i]
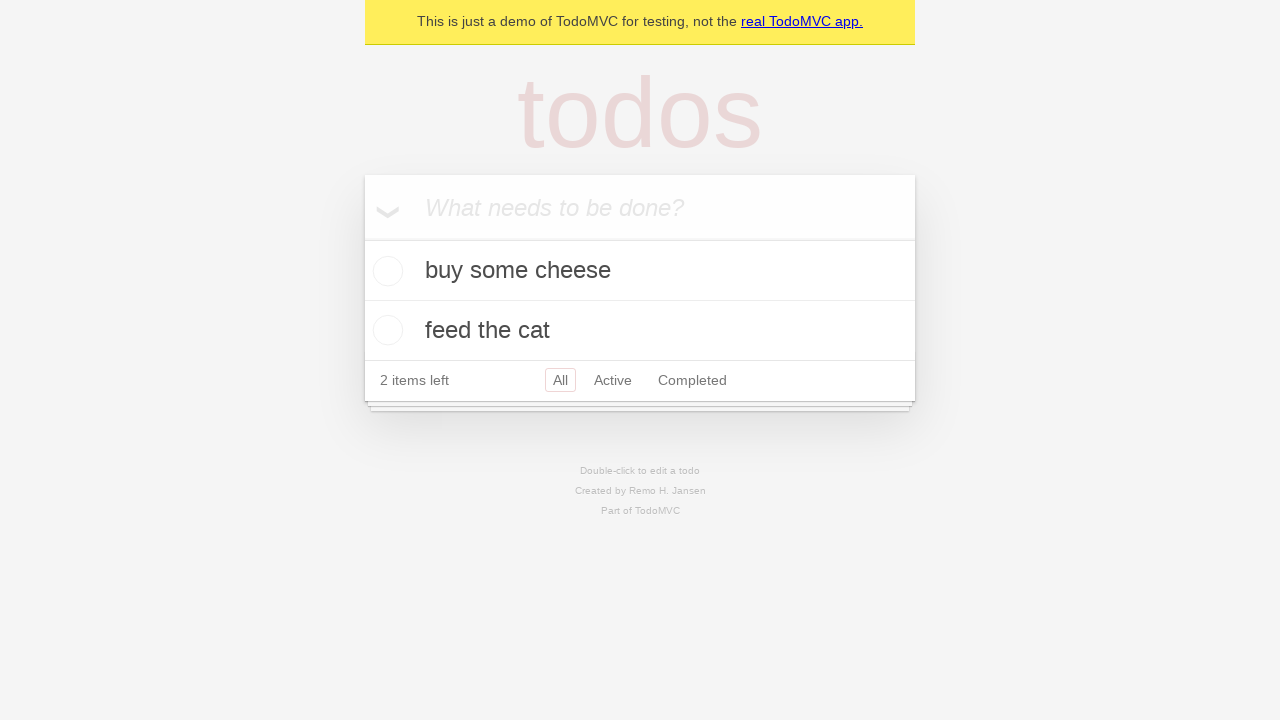

Filled todo input with 'book a doctors appointment' on internal:attr=[placeholder="What needs to be done?"i]
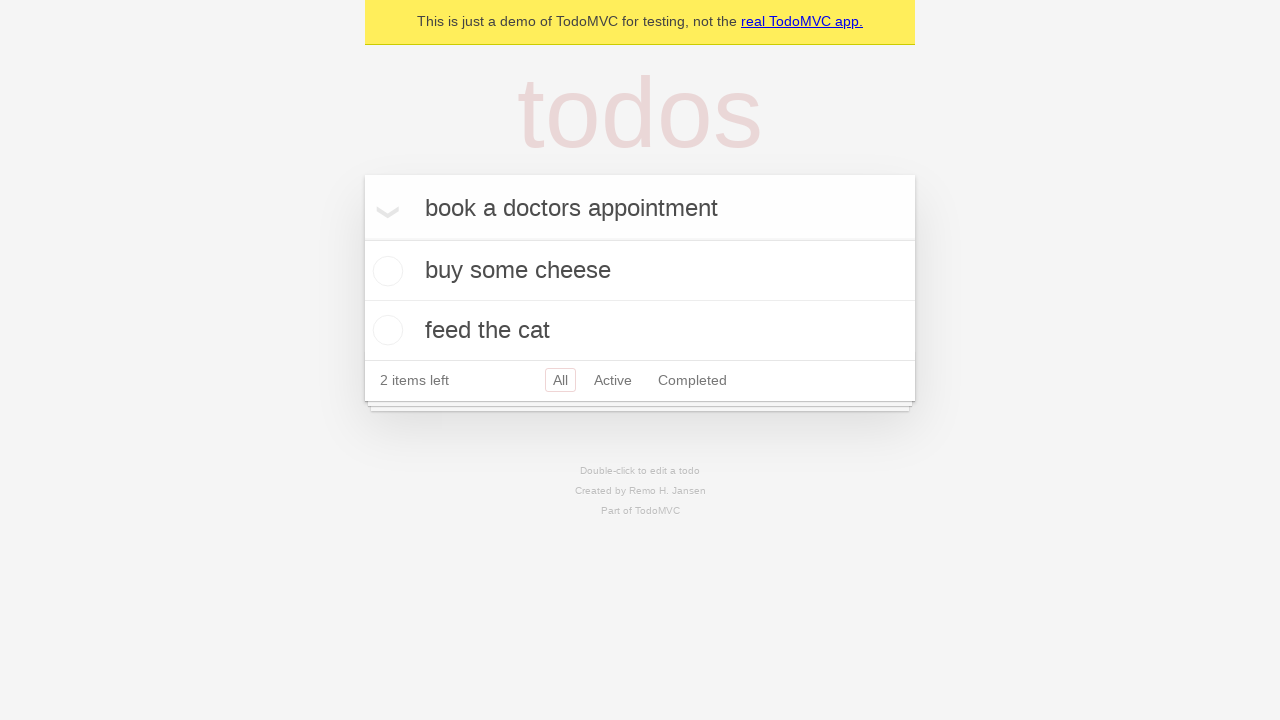

Pressed Enter to add third todo on internal:attr=[placeholder="What needs to be done?"i]
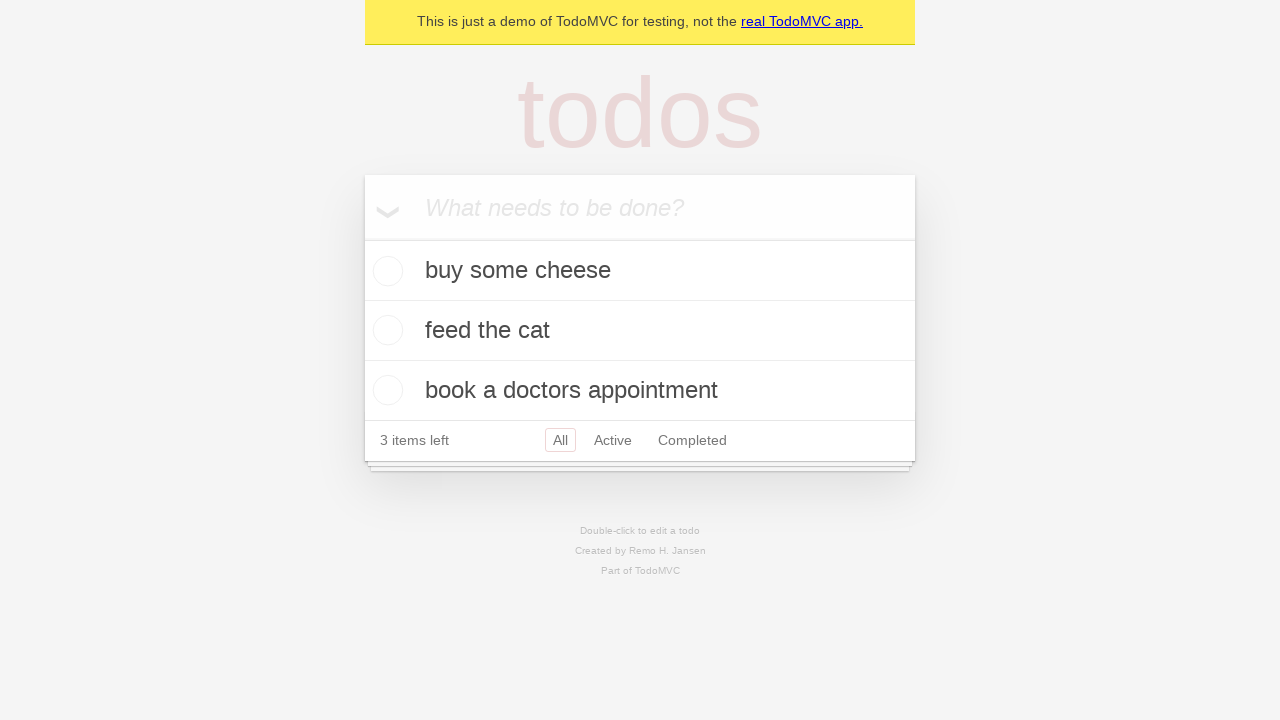

Checked the second todo item to mark it as completed at (385, 330) on internal:testid=[data-testid="todo-item"s] >> nth=1 >> internal:role=checkbox
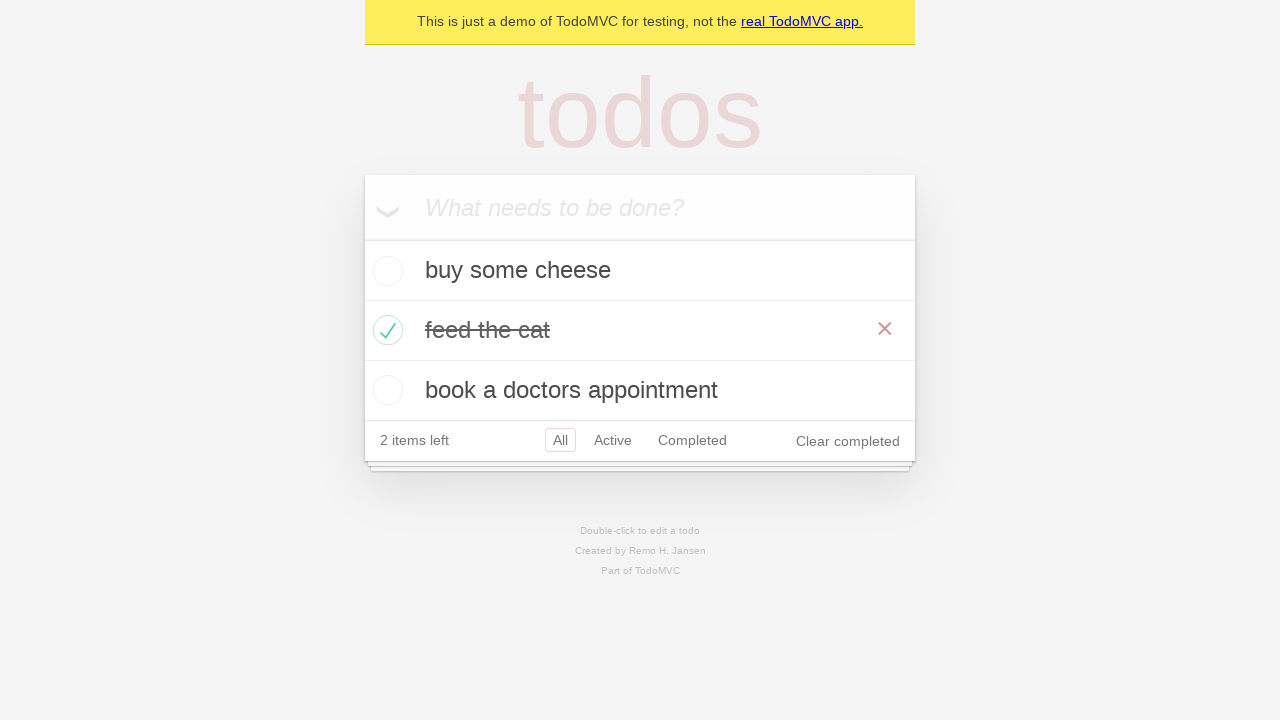

Clicked Active filter to display only uncompleted items at (613, 440) on internal:role=link[name="Active"i]
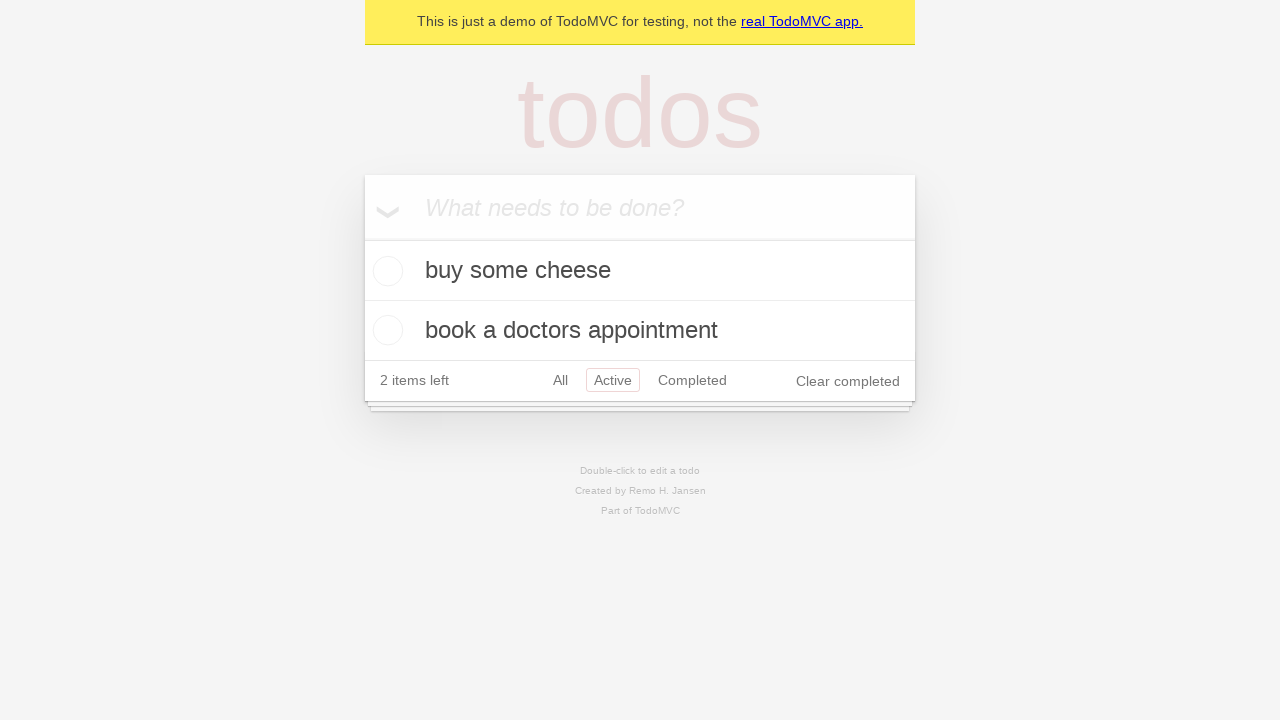

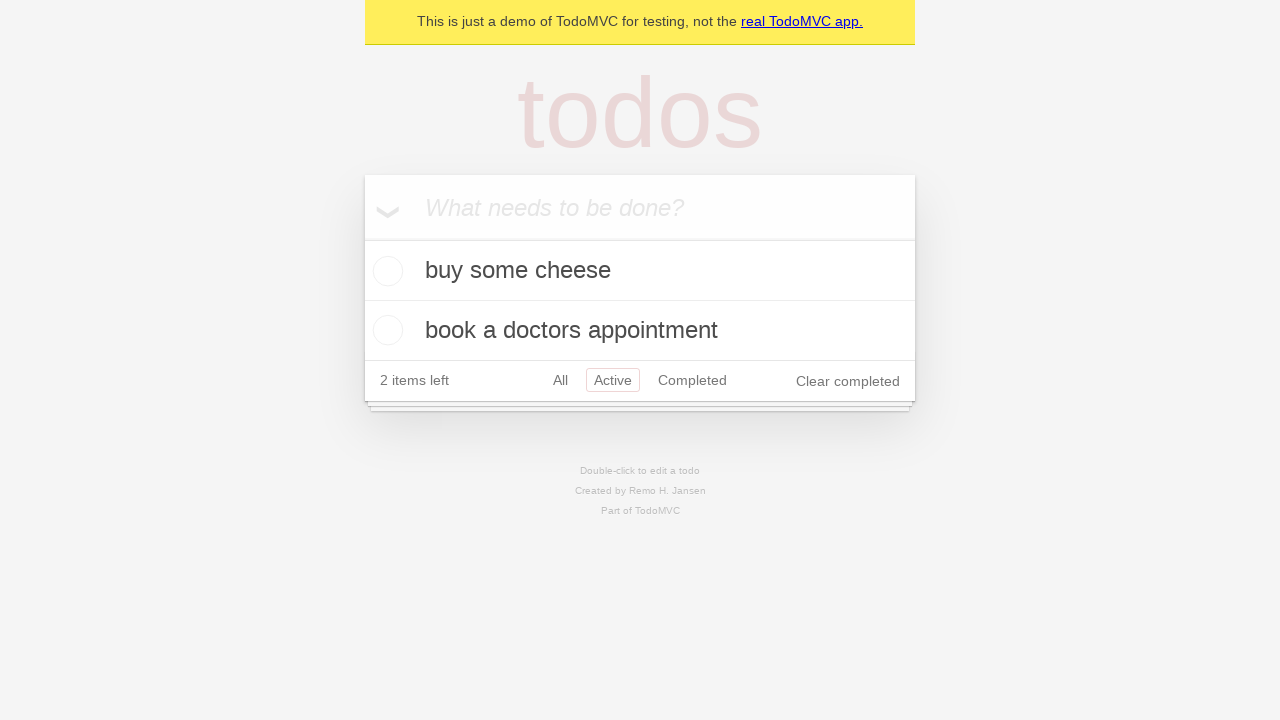